Fills out a form with valid data and verifies the surname field shows "Everything good" validation message.

Starting URL: https://single-form.vercel.app/

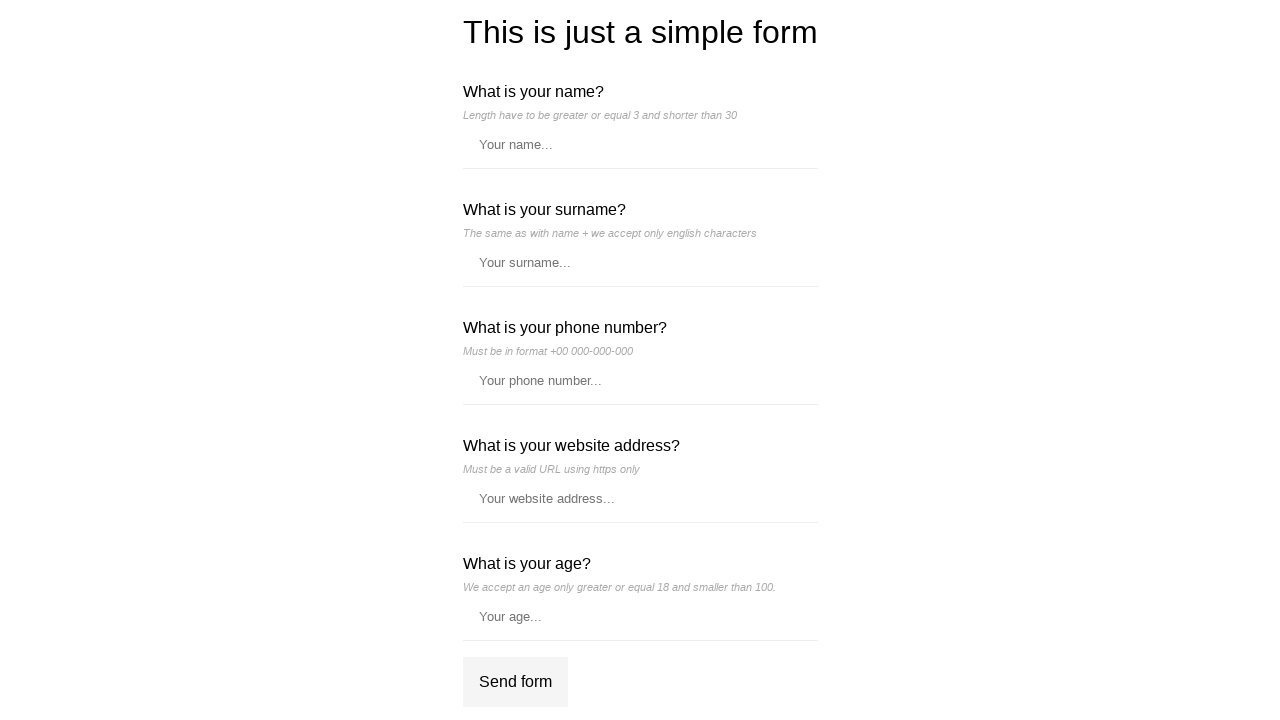

Filled name field with 'Thisisanamewiththirtycharacte' on //*[@id='__next']/div/div/form/label[1]/input
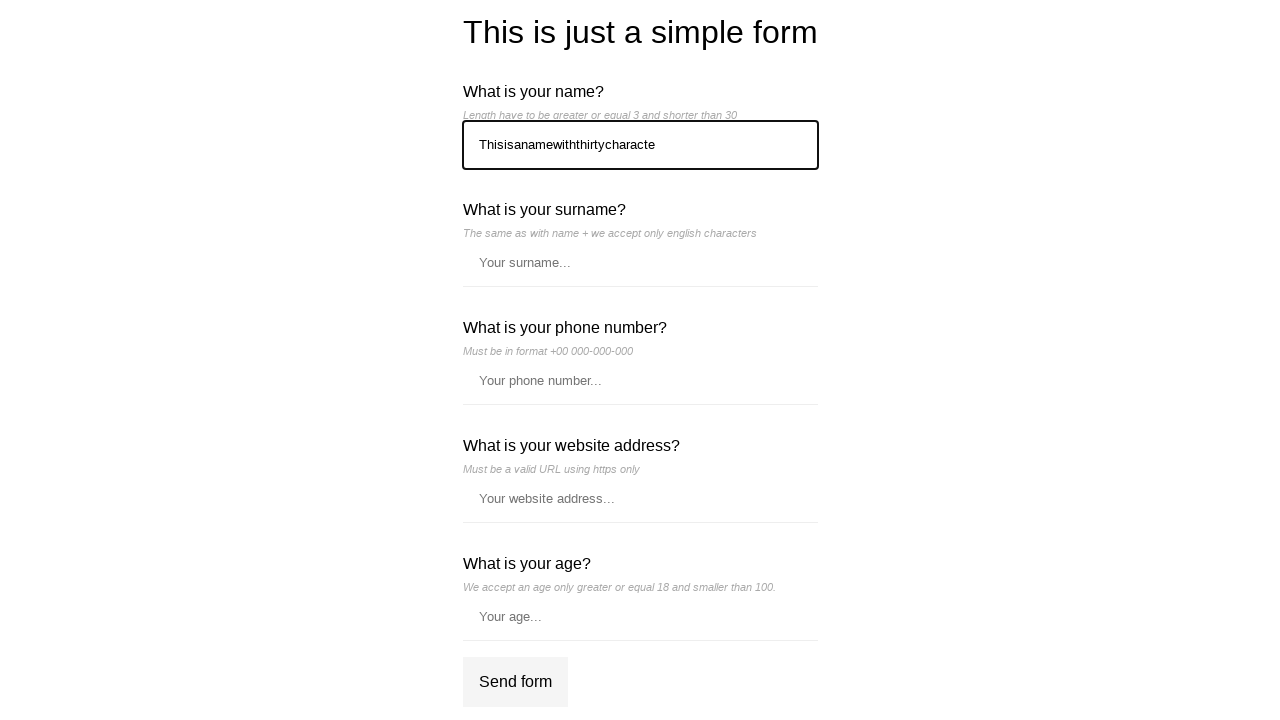

Filled surname field with 'Kowarik' on //*[@id='__next']/div/div/form/label[2]/input
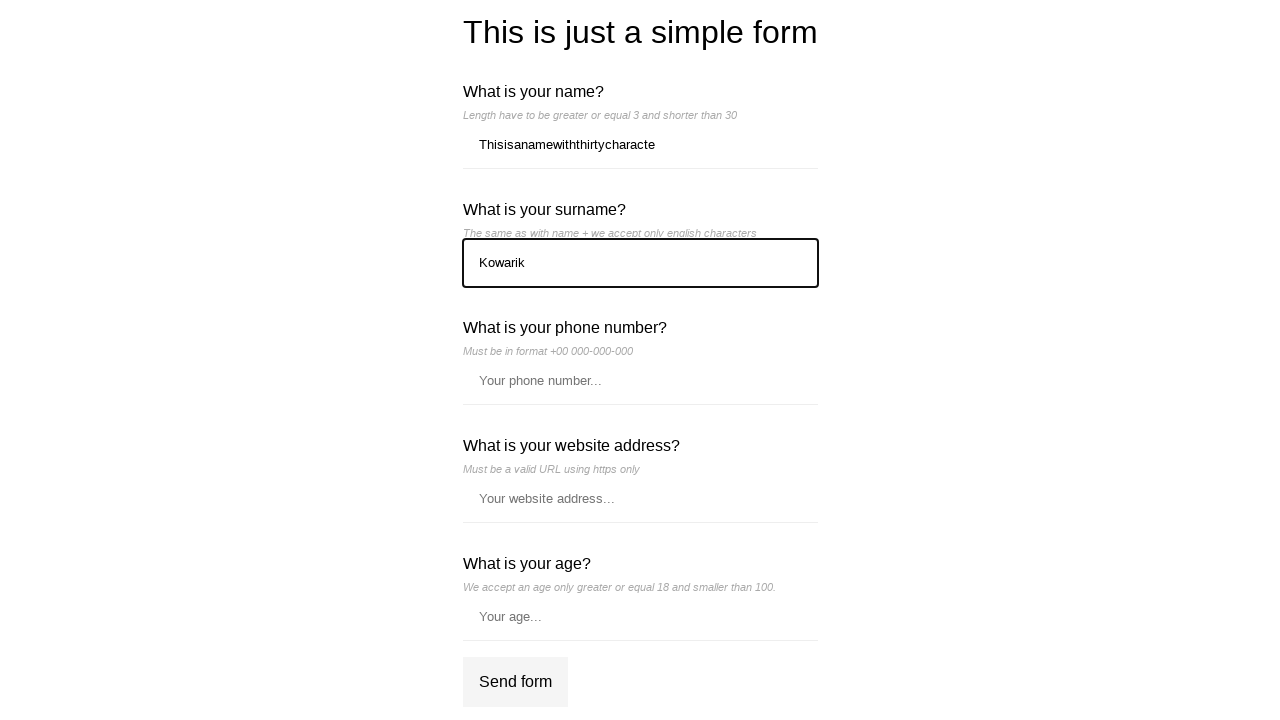

Filled phone field with '+48 881-674-440' on //*[@id='__next']/div/div/form/label[3]/input
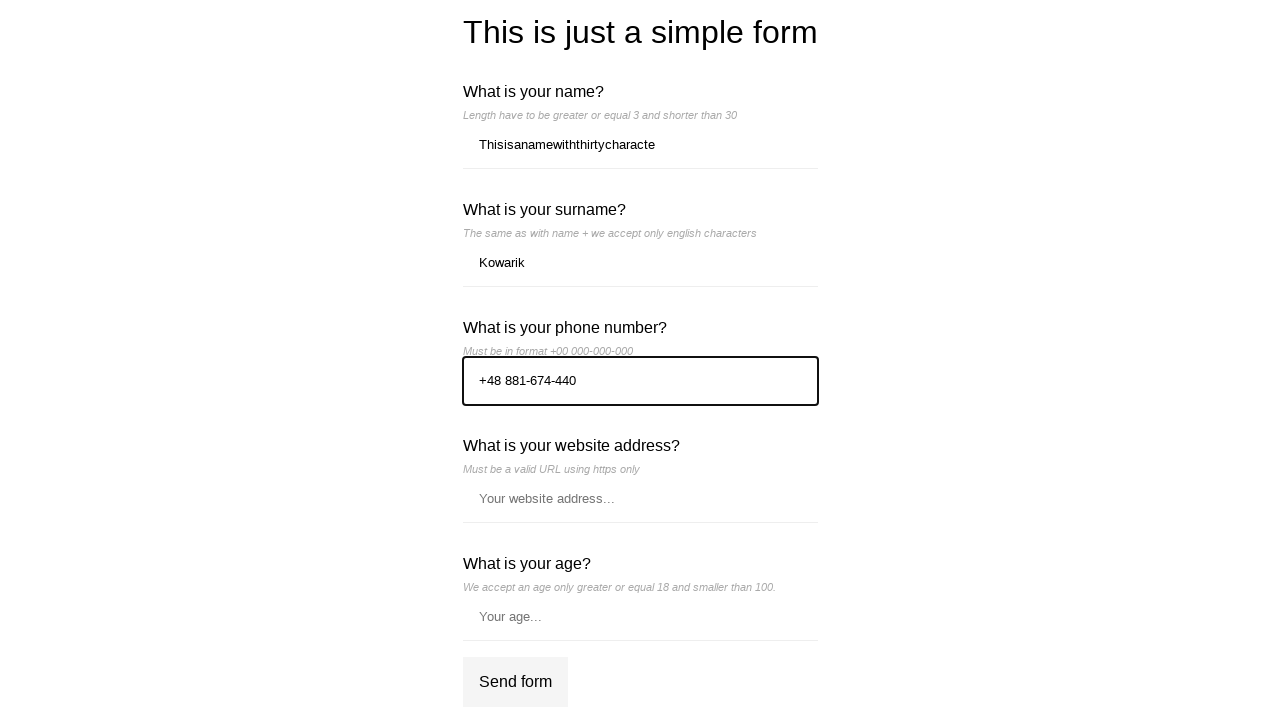

Filled website field with 'https://www.google.com/' on //*[@id='__next']/div/div/form/label[4]/input
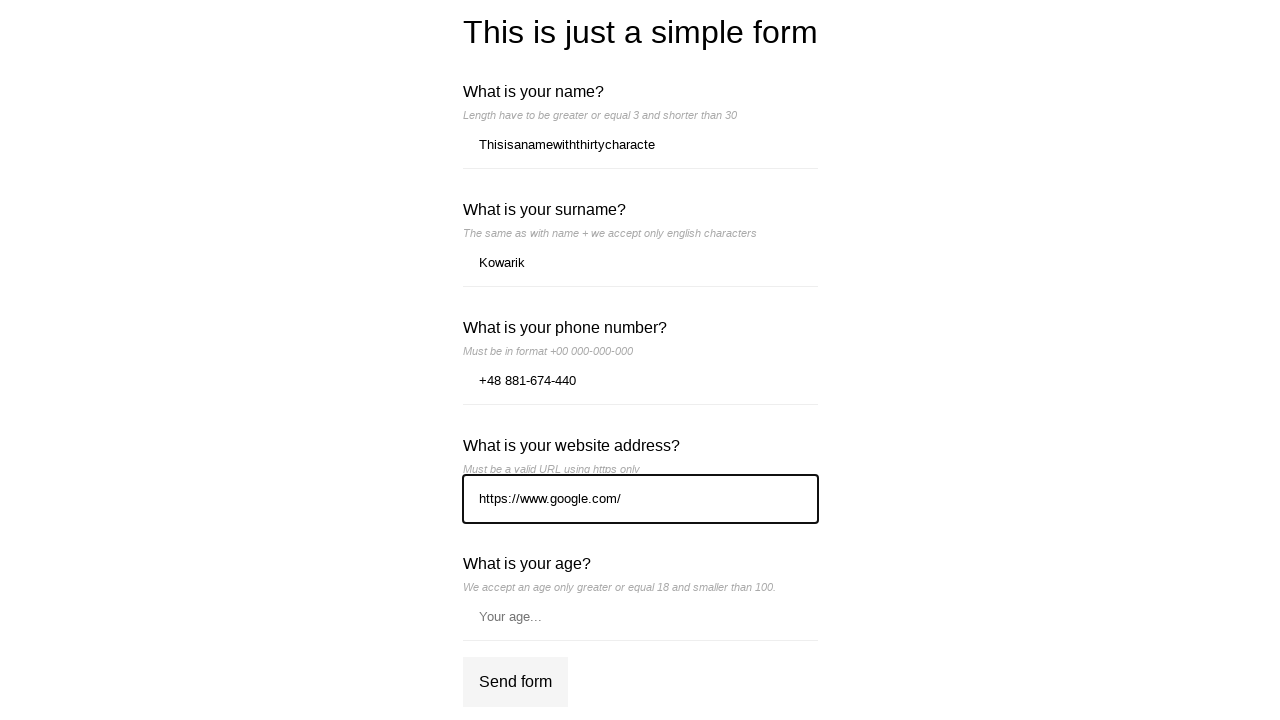

Filled age field with '29' on //*[@id='__next']/div/div/form/label[5]/input
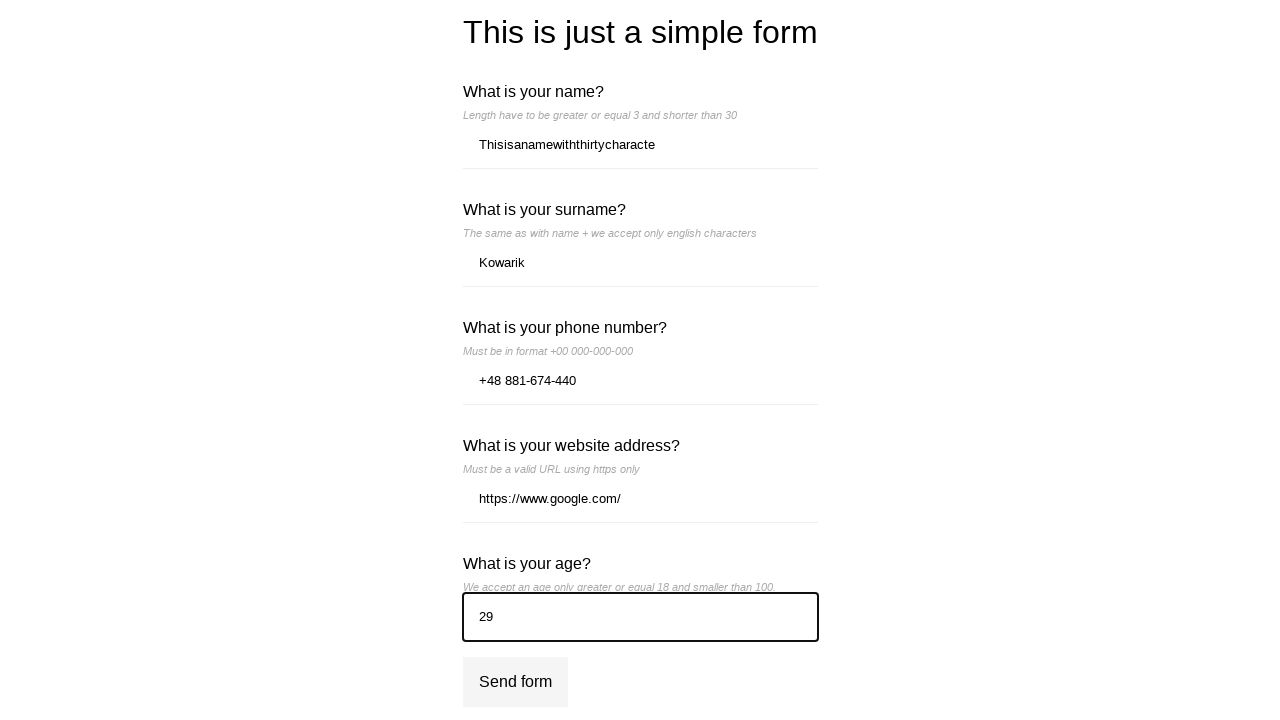

Clicked submit button to submit form at (515, 682) on xpath=//*[@id='__next']/div/div/form/div[2]
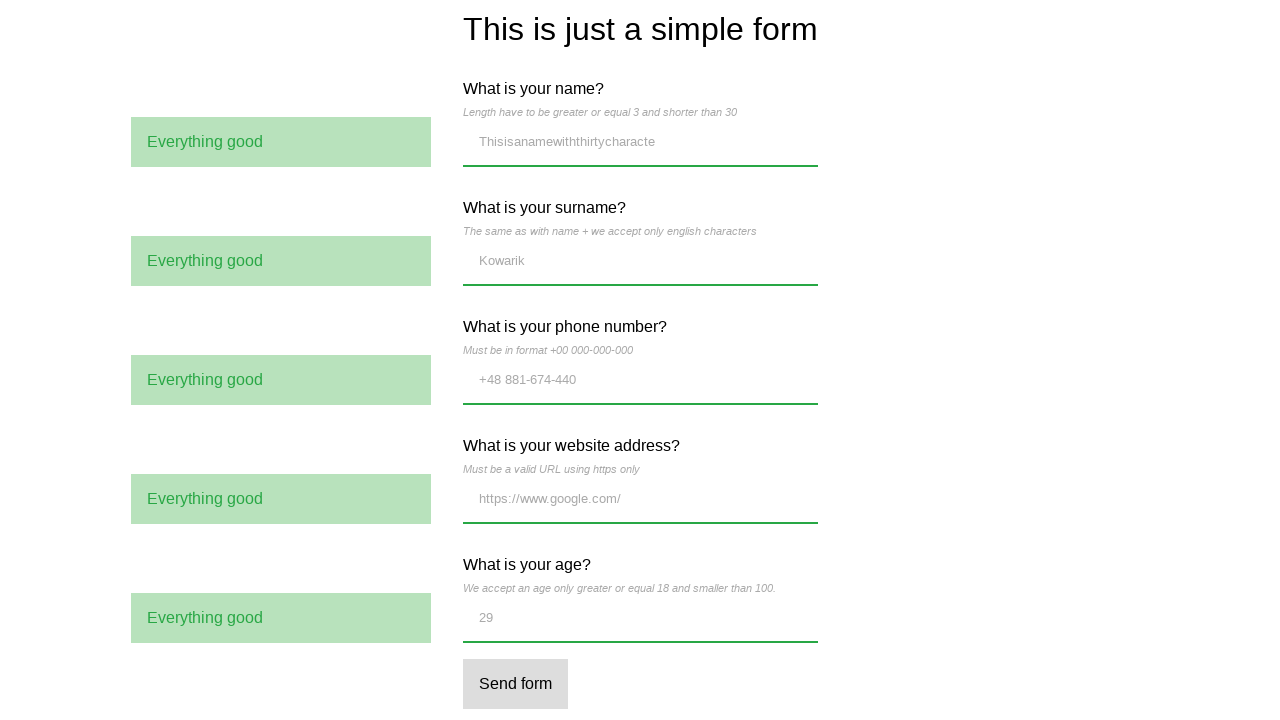

Located surname validation message element
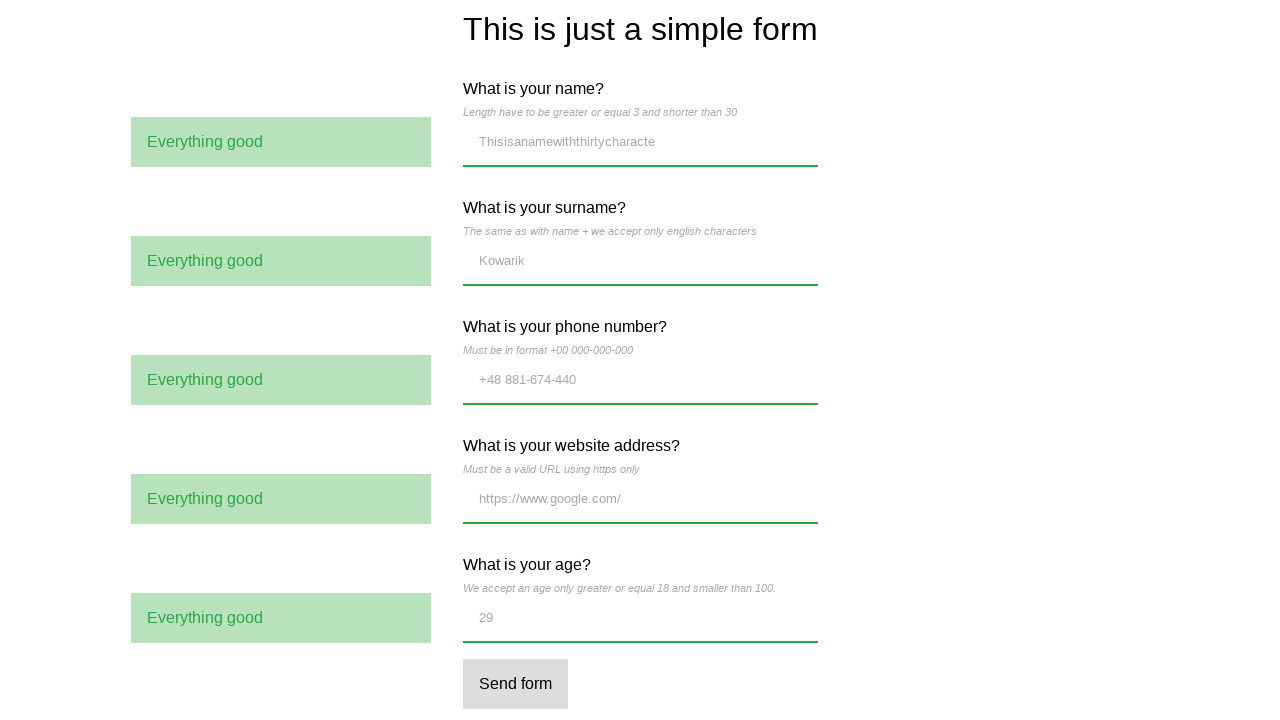

Verified surname validation message shows 'Everything good'
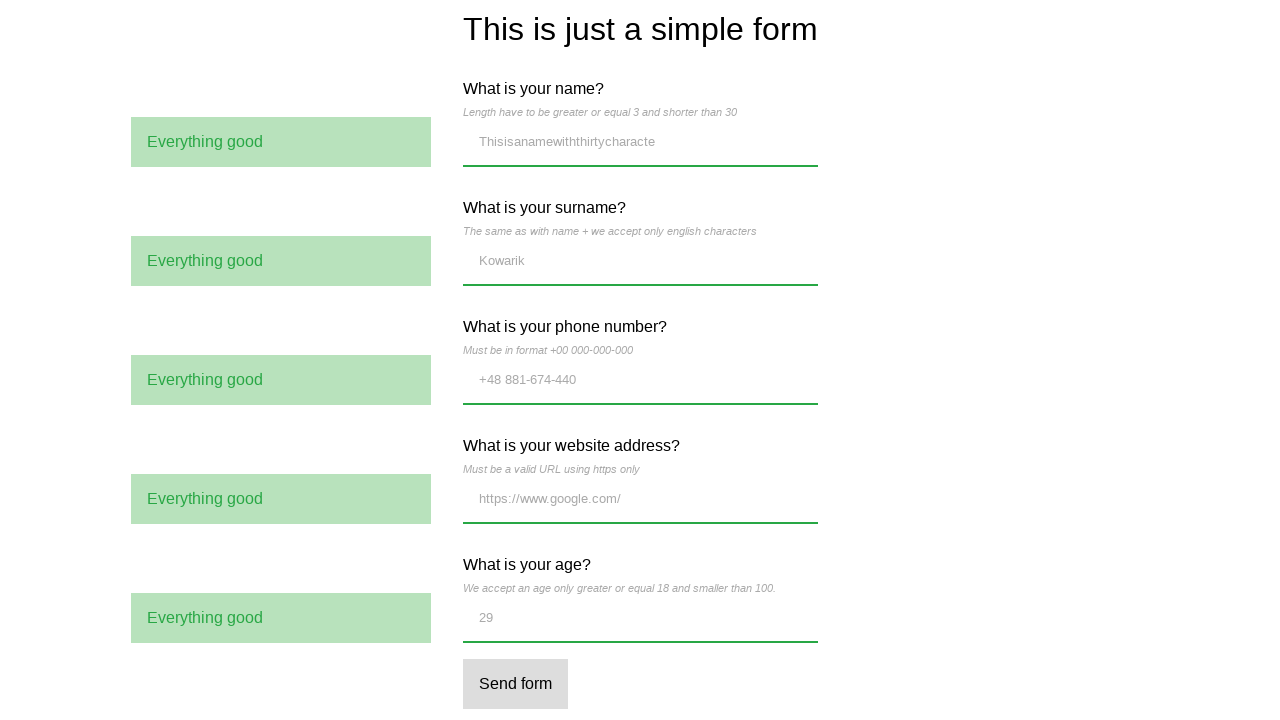

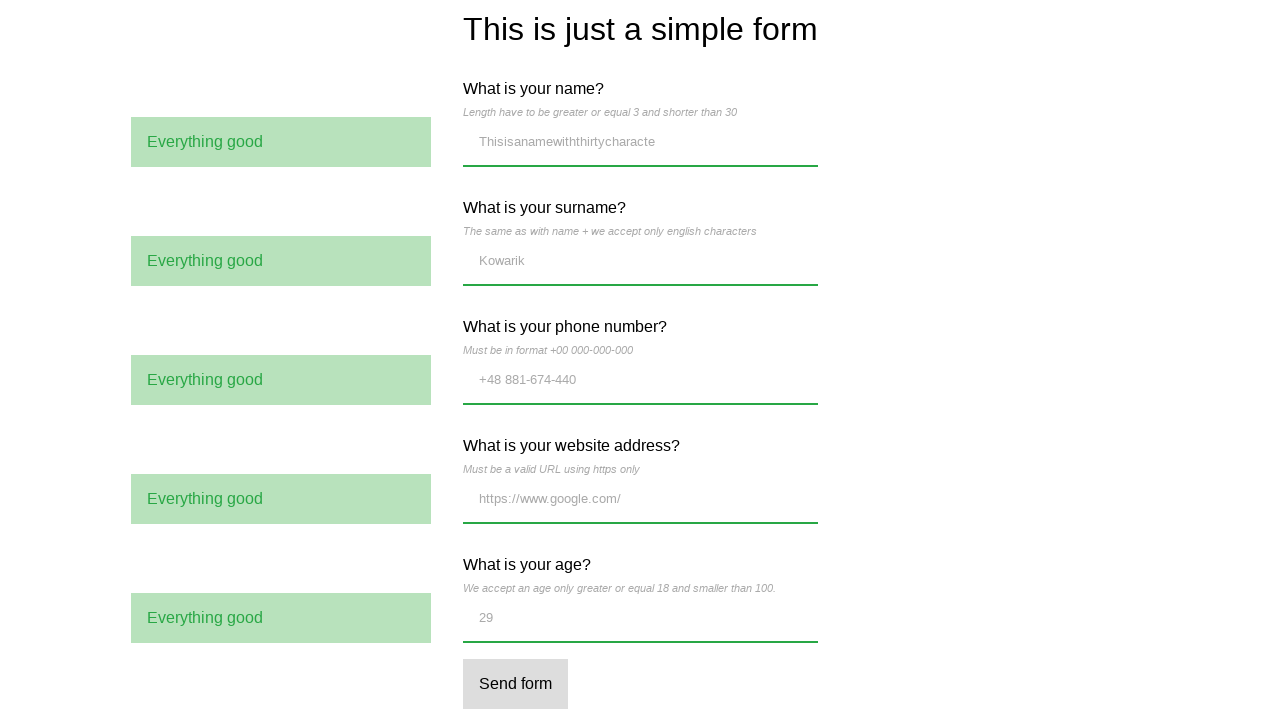